Tests the HelloWork (Japanese public employment service) job search functionality by navigating through the search form, selecting a prefecture and city, setting employment type filters, and submitting a search query.

Starting URL: https://www.hellowork.mhlw.go.jp/

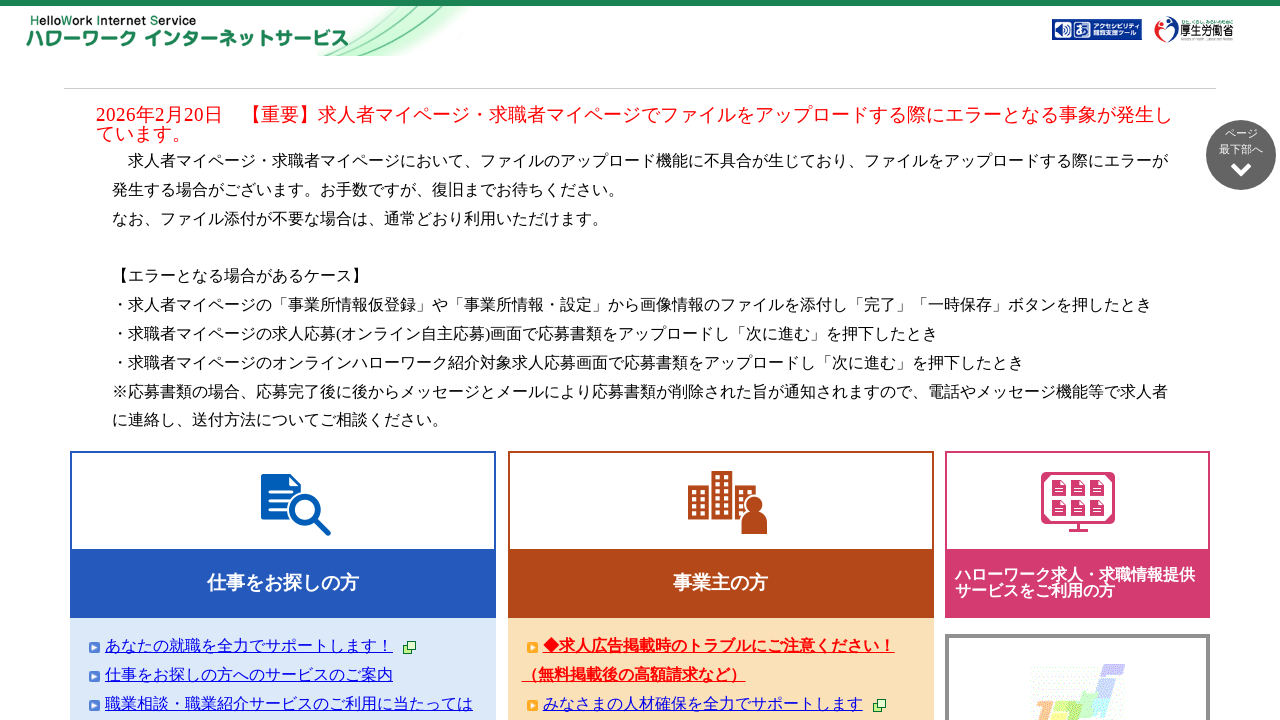

Clicked the job search button at (155, 360) on .retrieval_icn
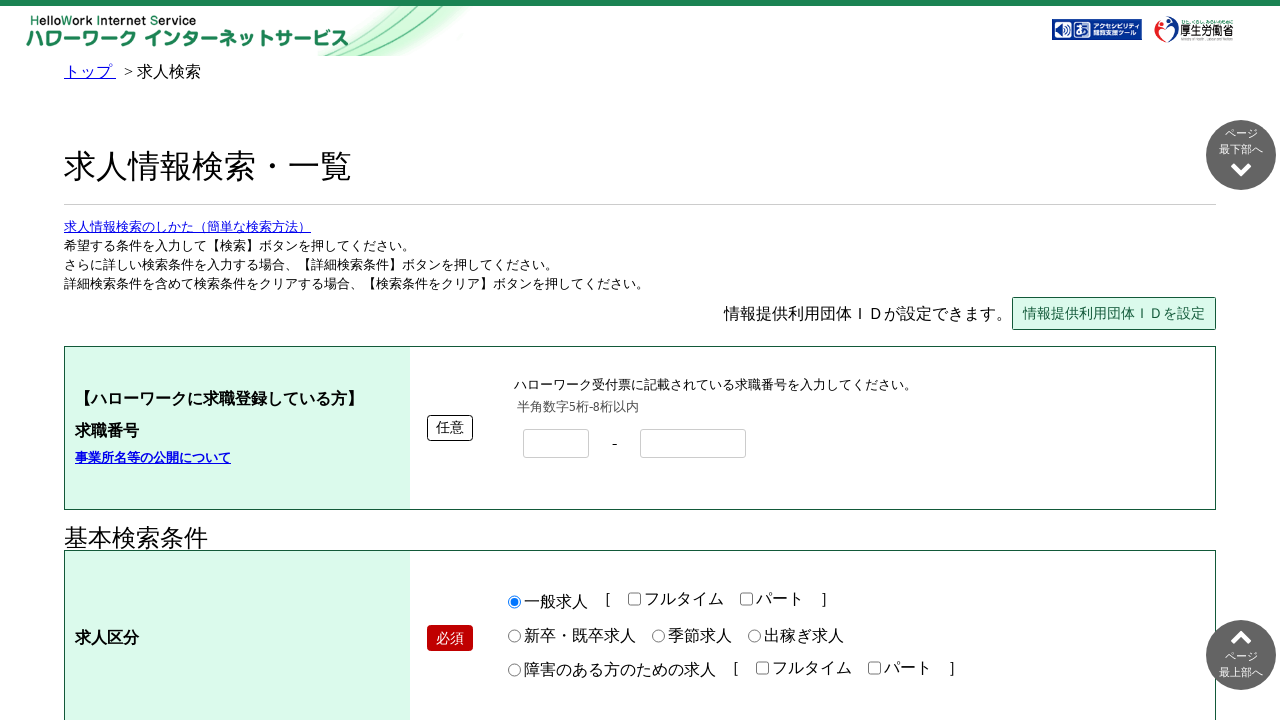

Job search form loaded
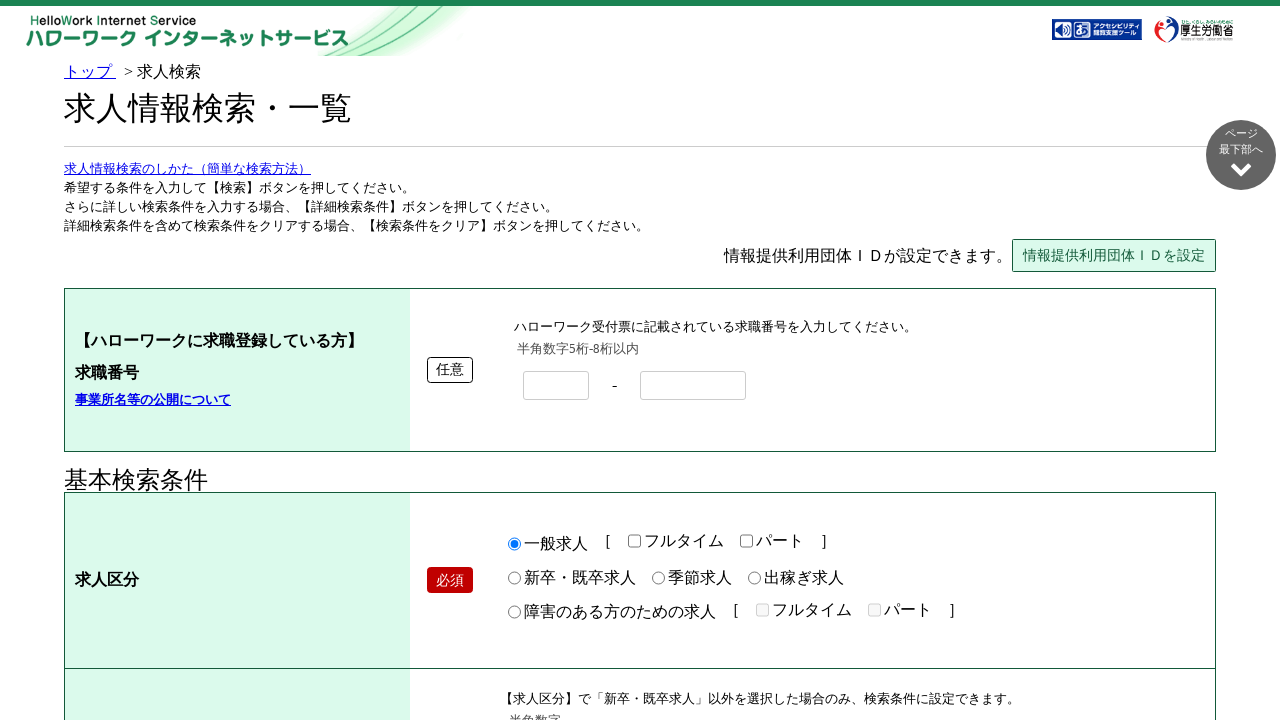

Checked the general job posting checkbox at (634, 541) on #ID_ippanCKBox1
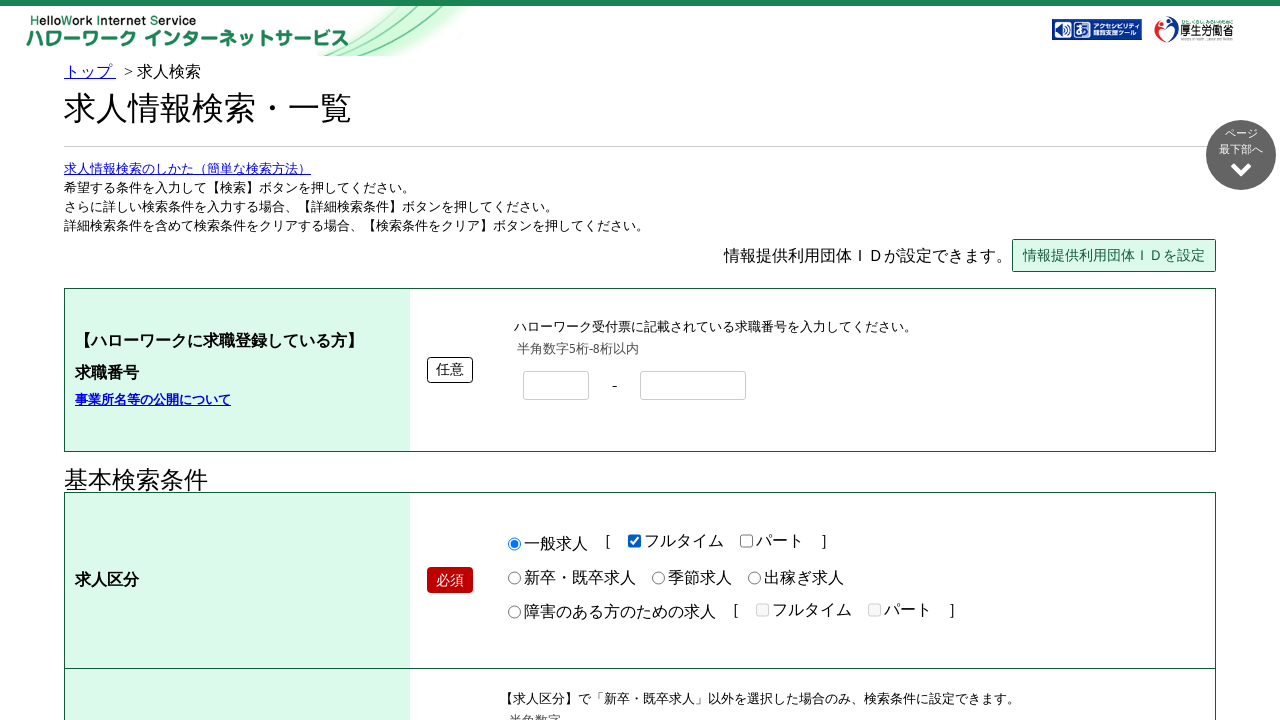

Selected Aichi prefecture (value 23) on #ID_tDFK1CmbBox
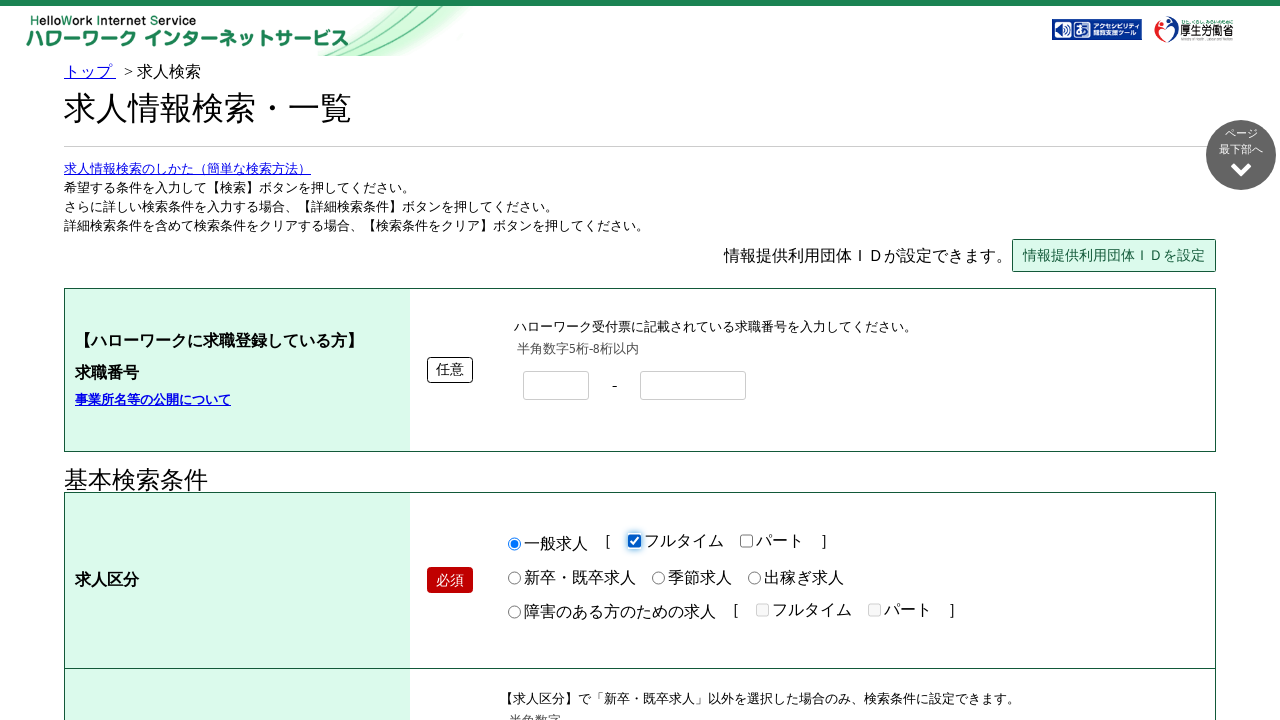

Clicked the next button to proceed at (667, 360) on #ID_Btn
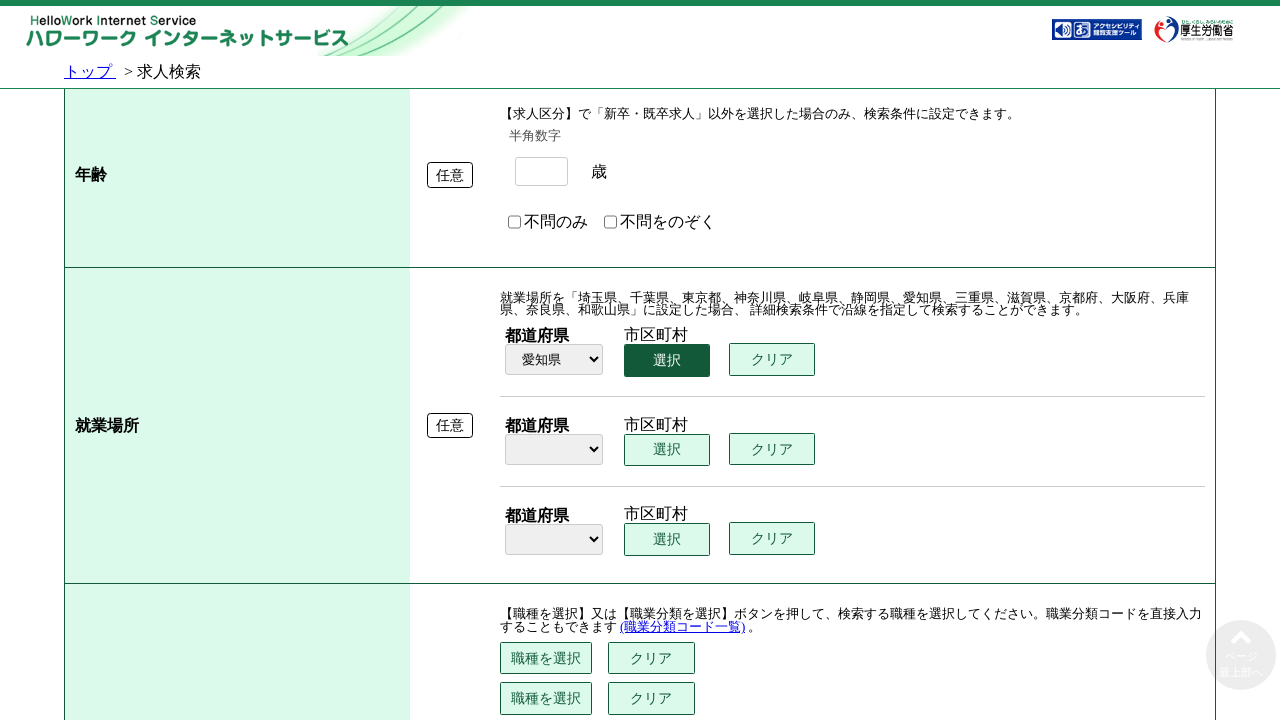

City selection dropdown appeared
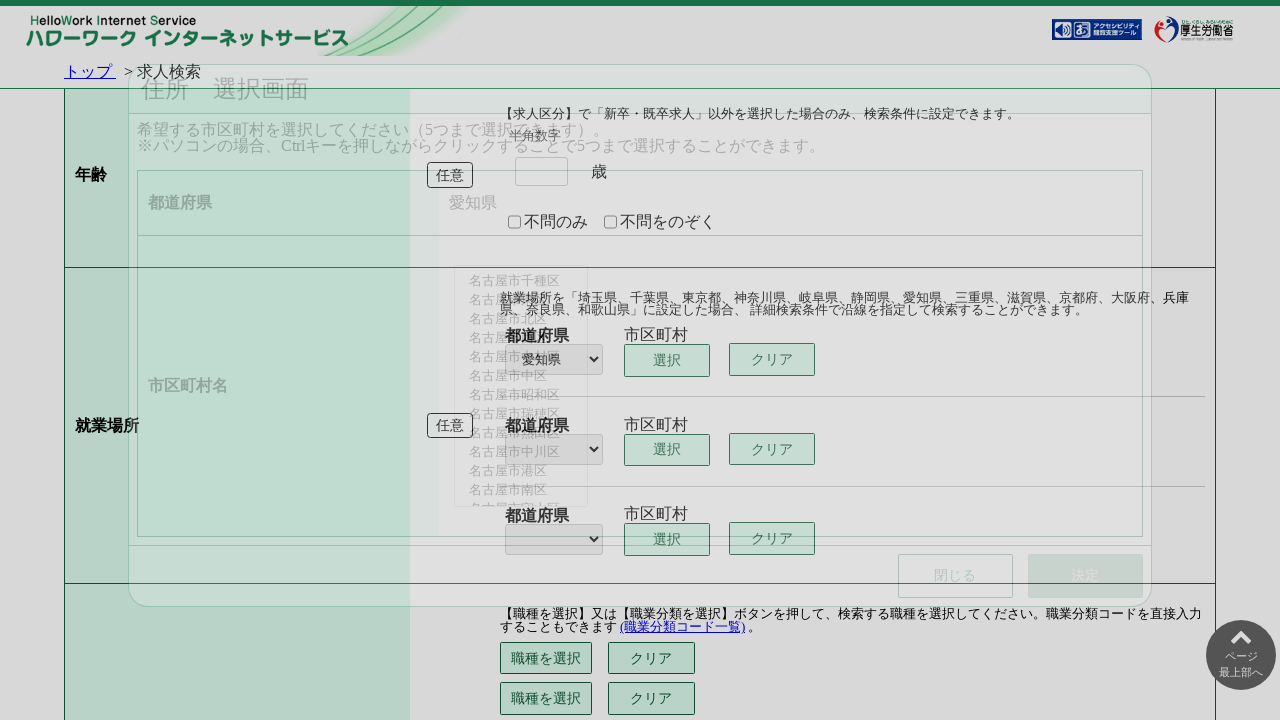

Selected Takahama city (value 23227) on #ID_rank1CodeMulti
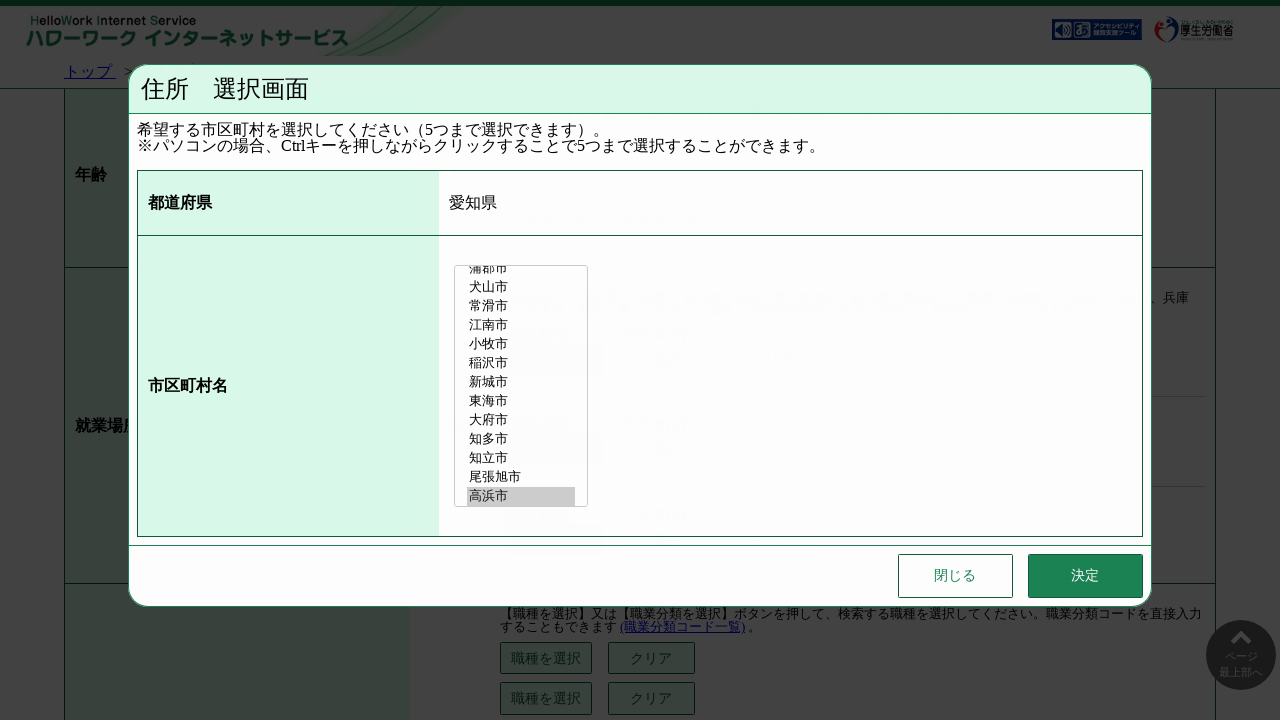

Confirmed city selection by clicking OK at (1085, 576) on #ID_ok
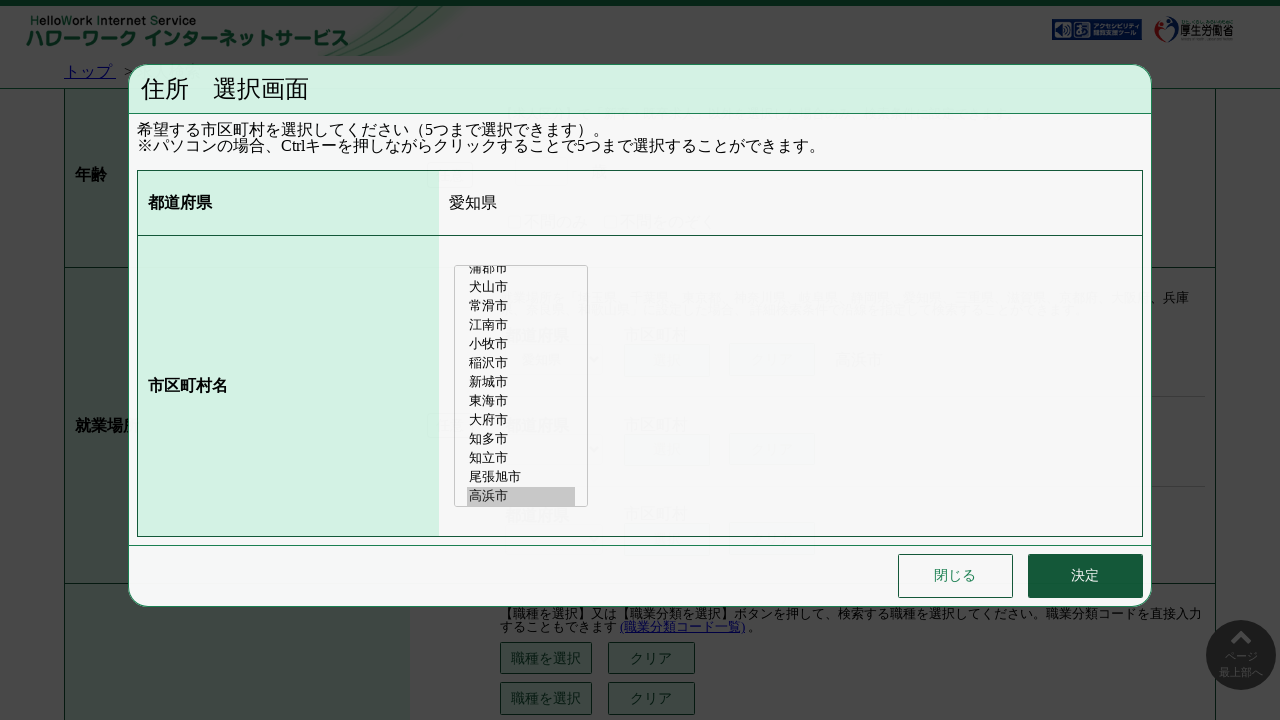

Checked the full-time employee checkbox at (522, 712) on #ID_koyoFltmCKBox1
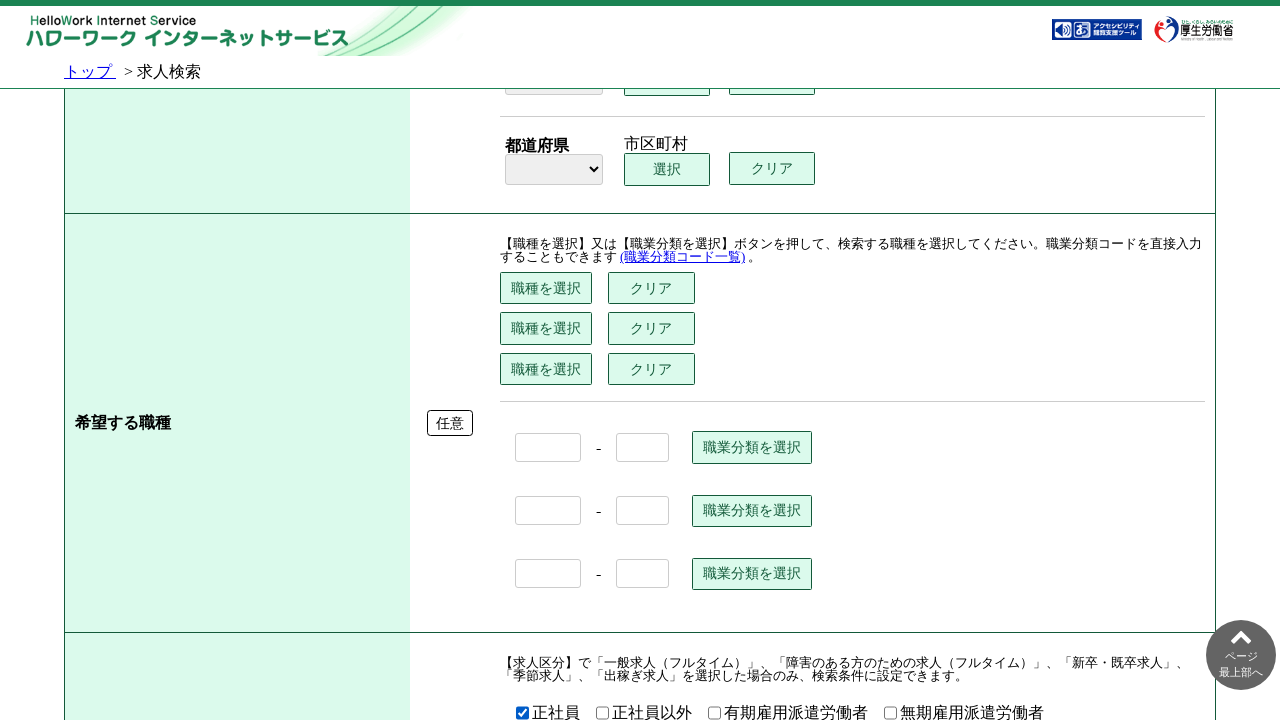

Checked the new job postings (within 1 week) checkbox at (834, 361) on #ID_newArrivedCKBox2
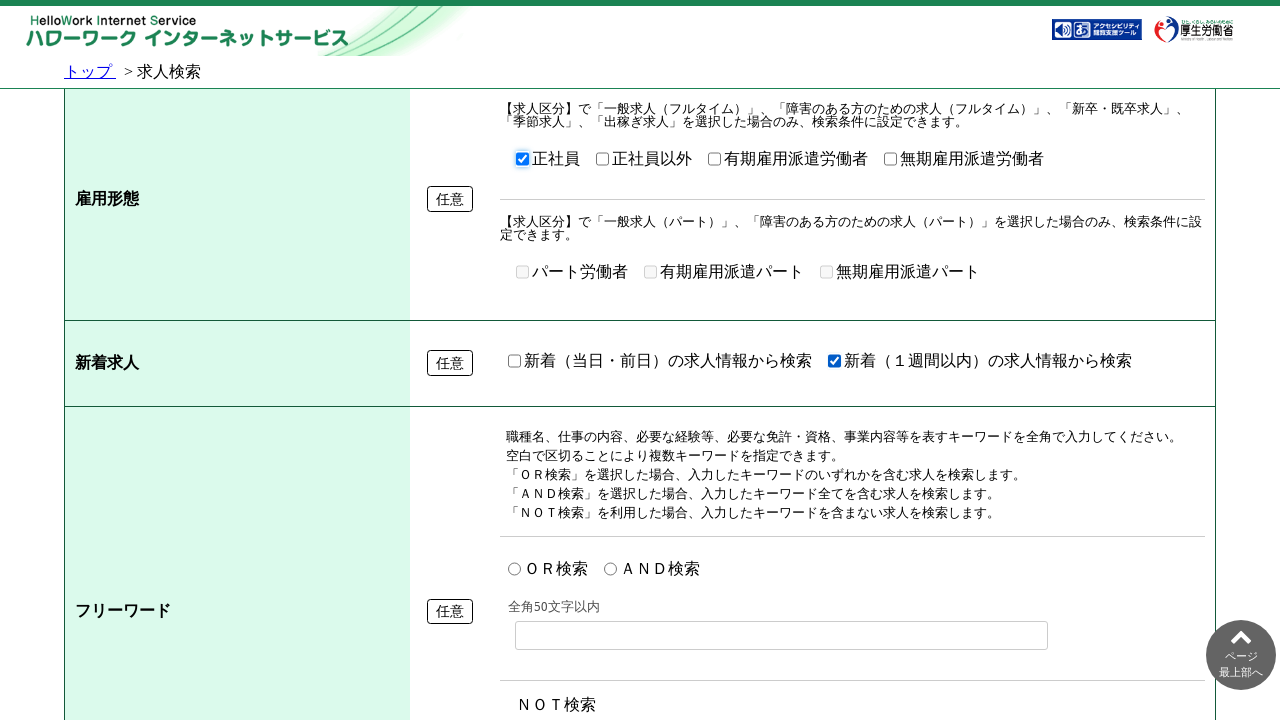

Clicked the search button to execute the search query at (1111, 361) on #ID_searchBtn
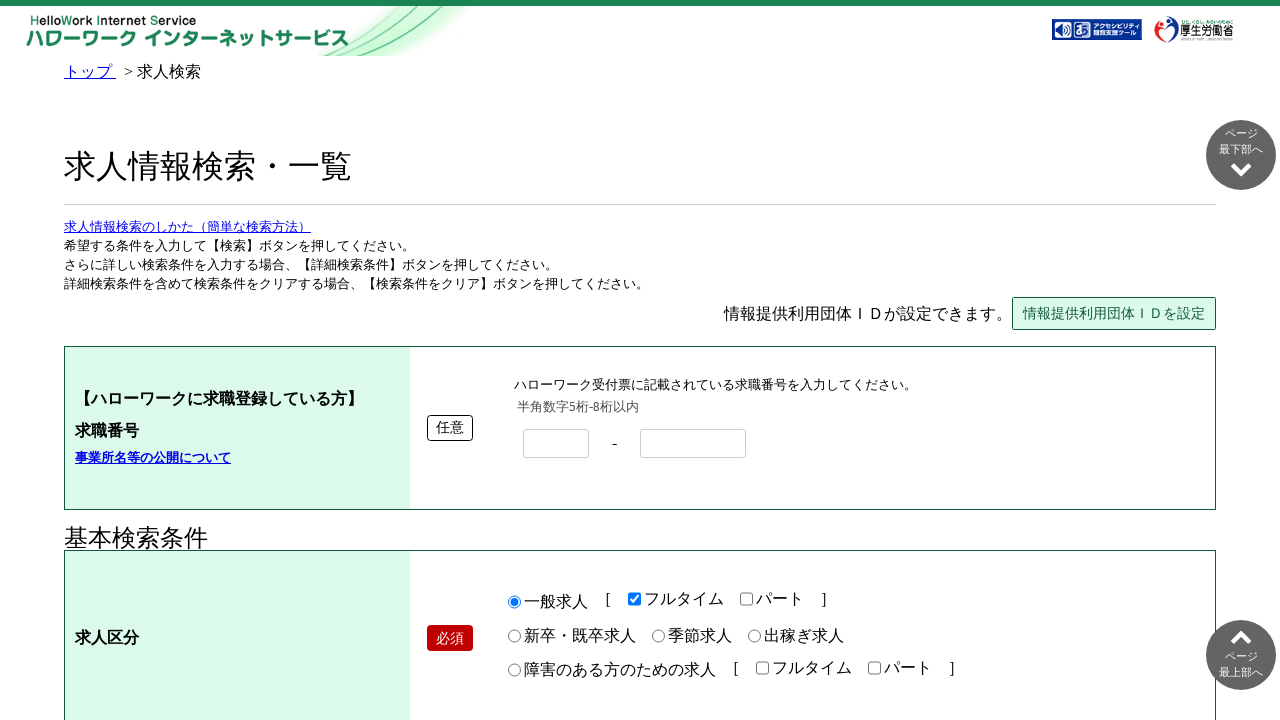

Search results loaded successfully
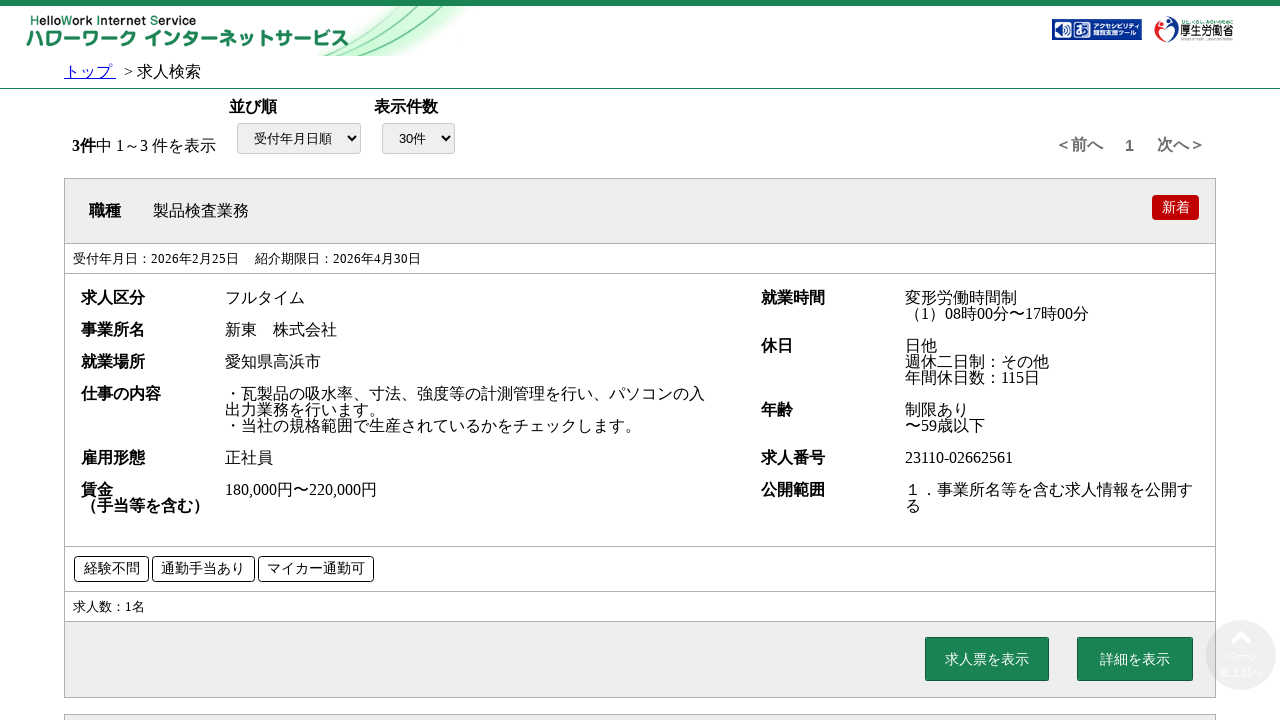

Set results display to 50 items per page on #ID_fwListNaviDispTop
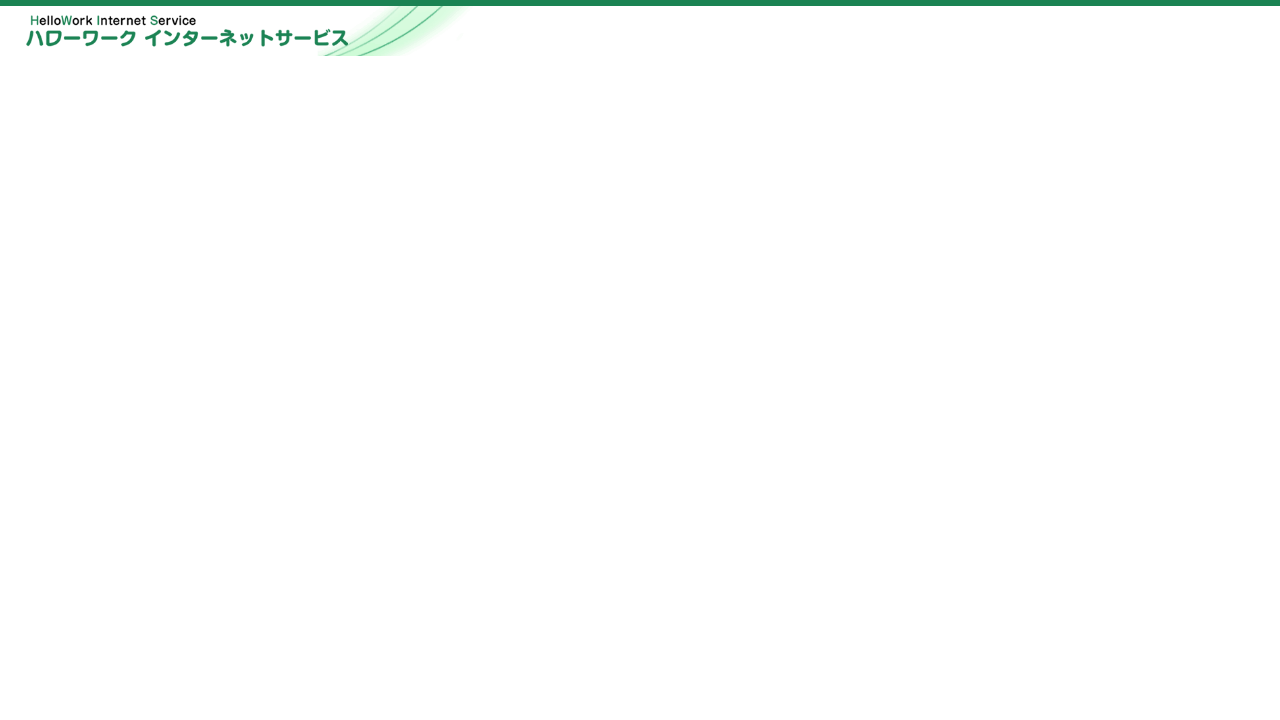

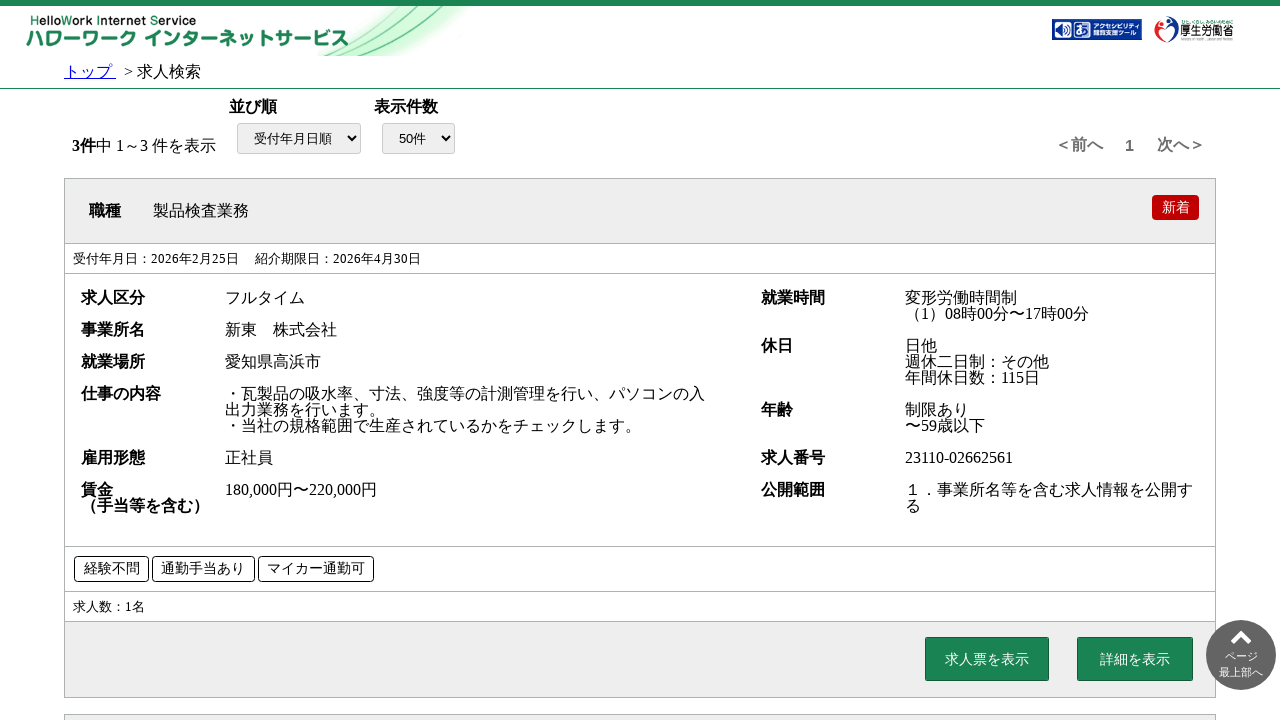